Tests A/B Testing page by navigating from the home page, clicking the A/B Testing link, and verifying the header and descriptive text content on the resulting page.

Starting URL: https://the-internet.herokuapp.com/

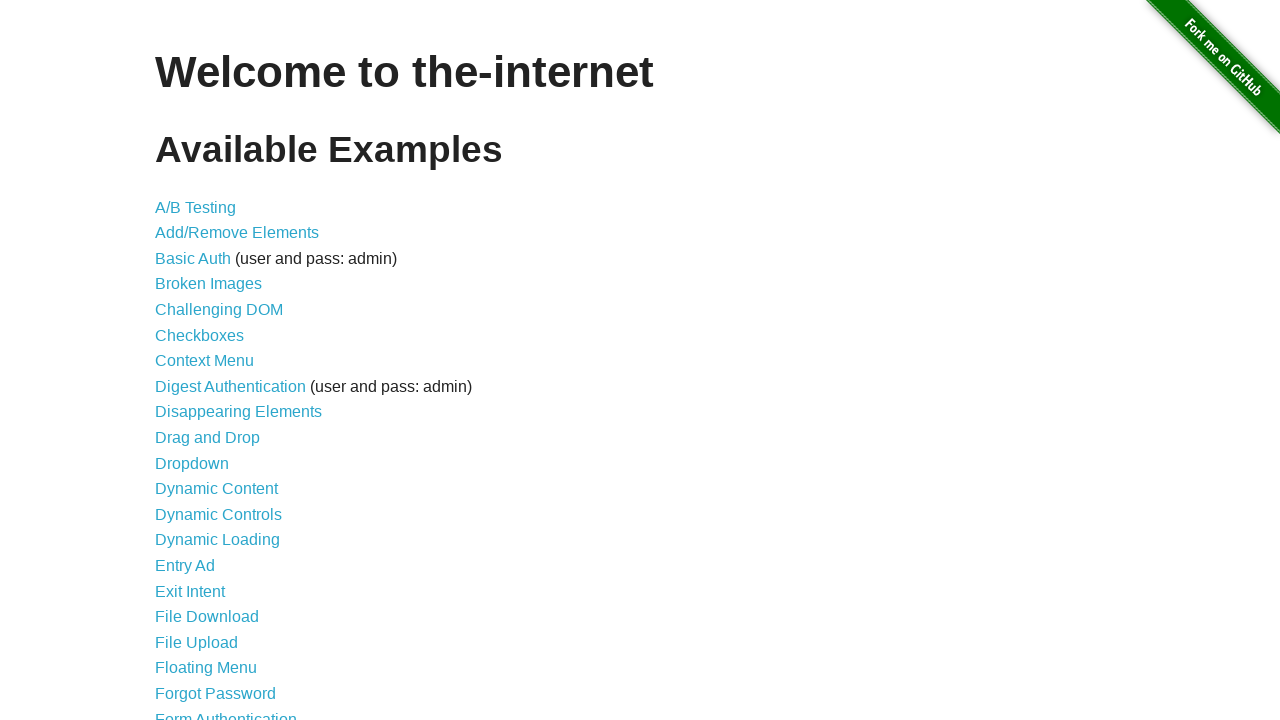

Clicked A/B Testing link from home page at (196, 207) on a:has-text('A/B Testing')
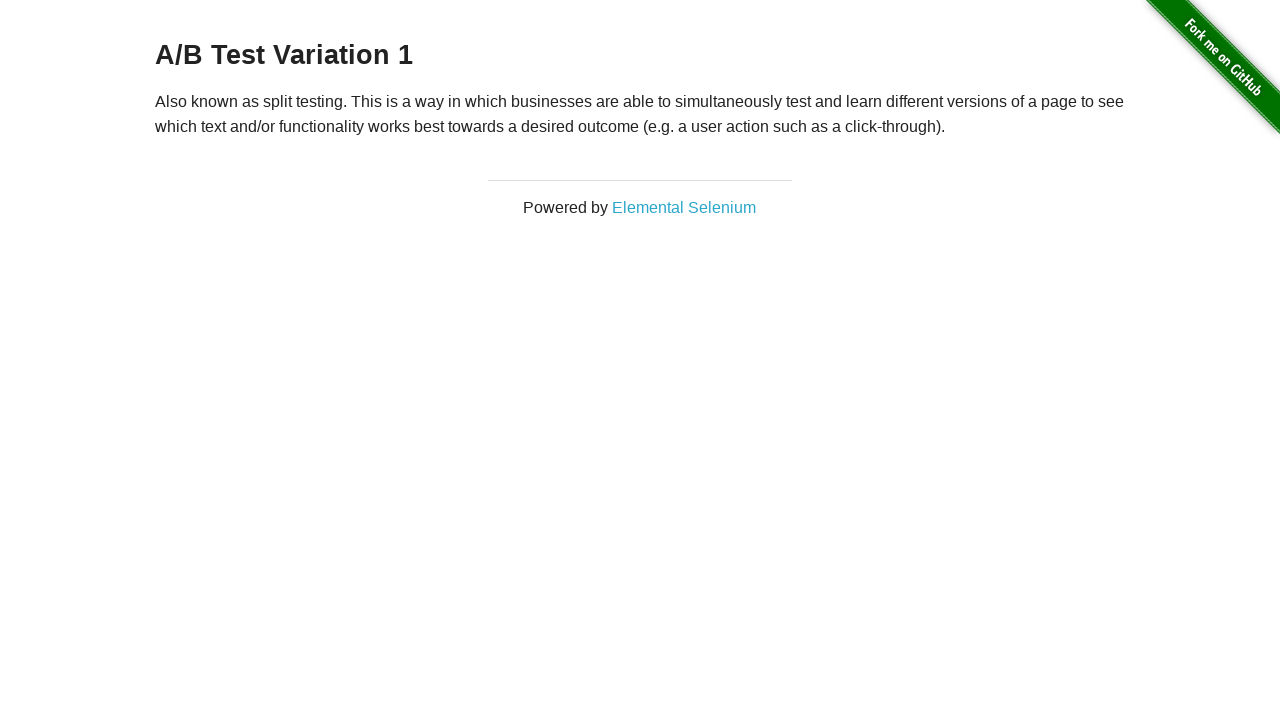

A/B Testing page loaded and h3 header element is visible
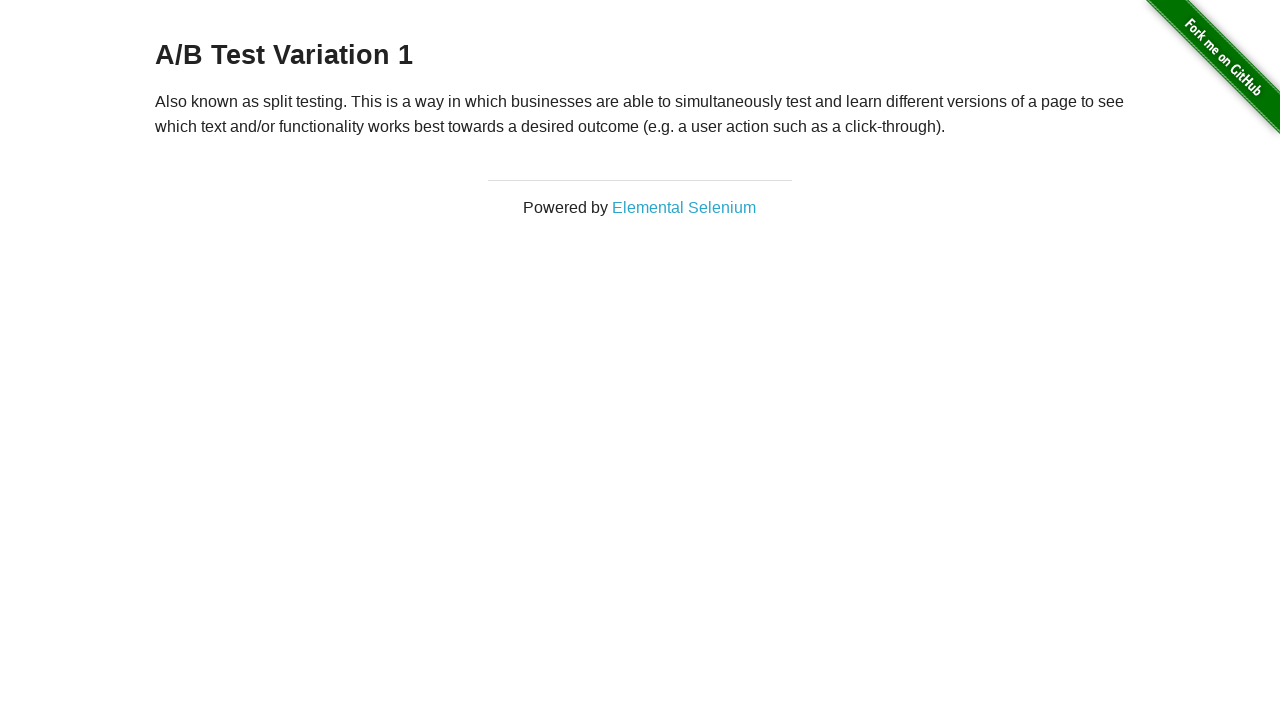

Retrieved header text content
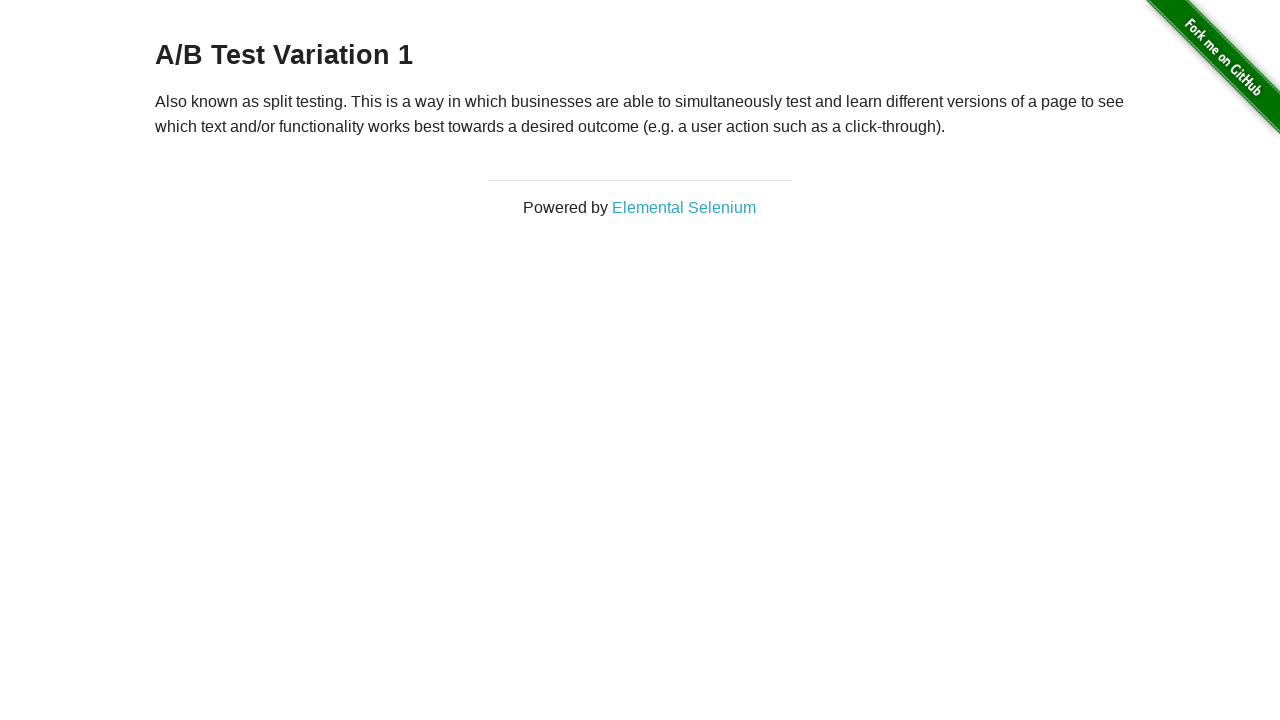

Verified header contains 'A/B Test': 'A/B Test Variation 1'
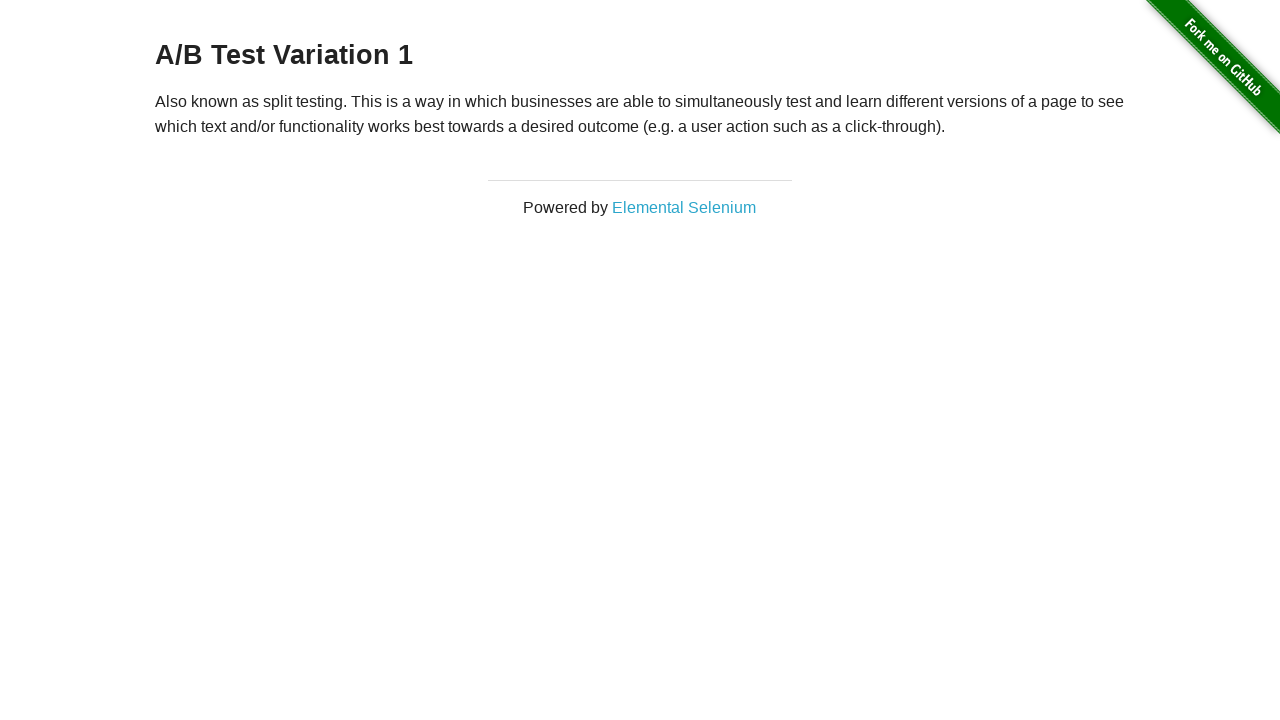

Retrieved descriptive text content
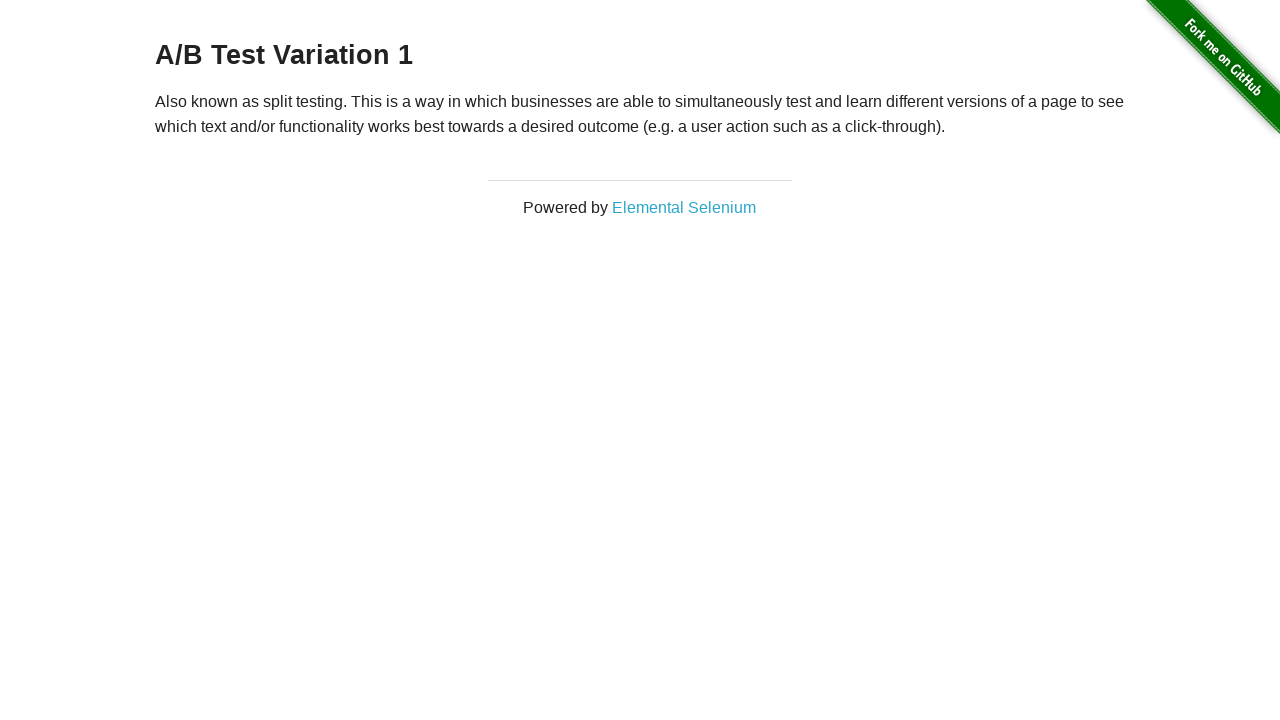

Verified description mentions 'split testing': '
    Also known as split testing. This is a way in which businesses are able to simultaneously test and learn different versions of a page to see which text and/or functionality works best towards a desired outcome (e.g. a user action such as a click-through).'
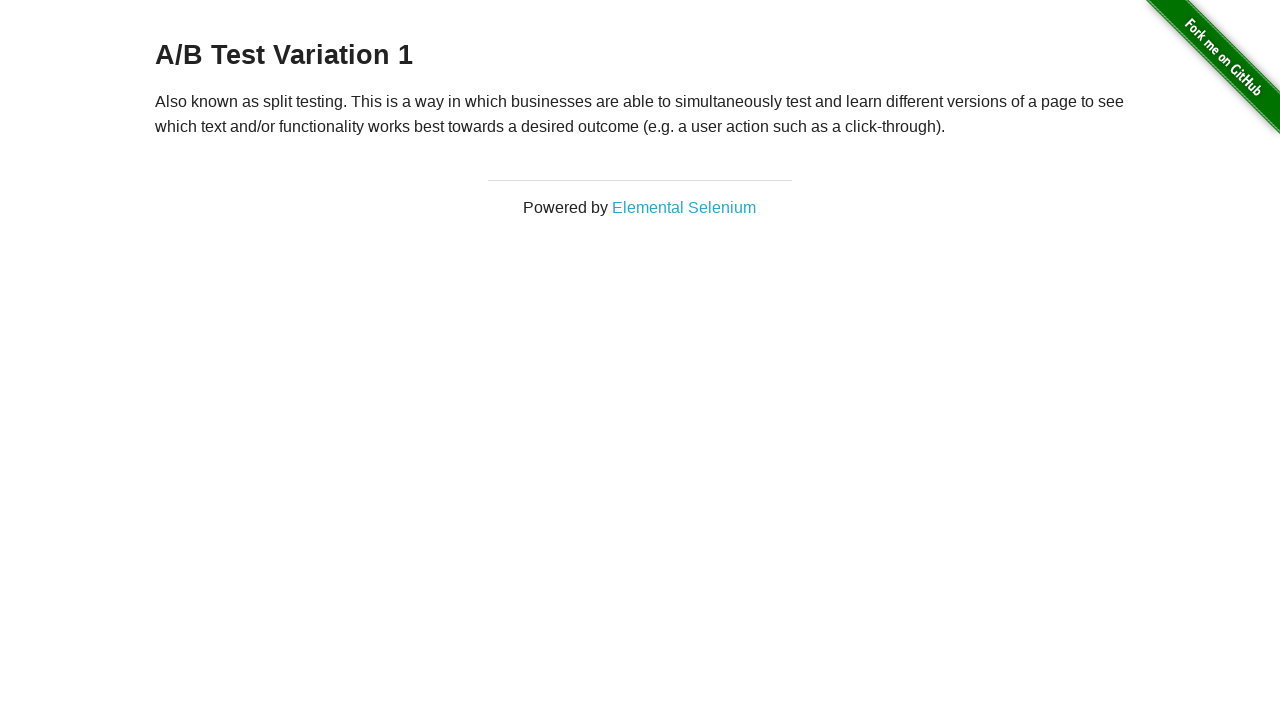

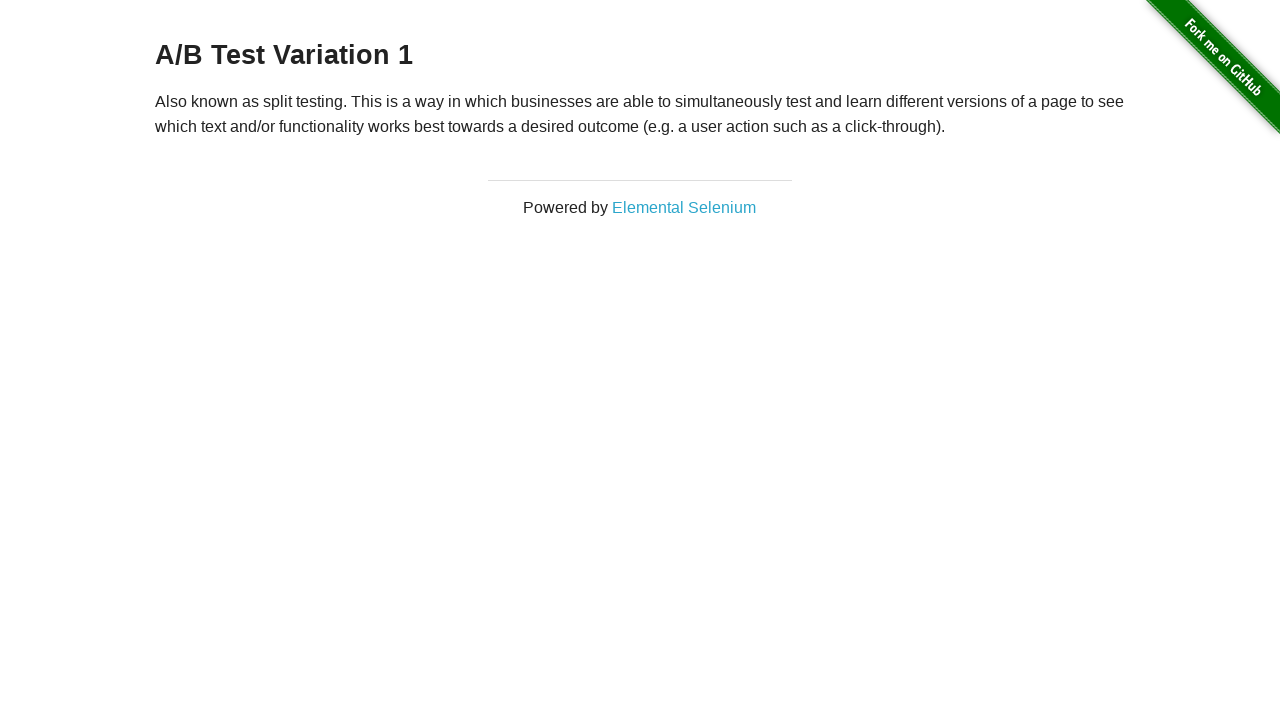